Tests adding jQuery Growl notifications to a page by injecting jQuery and jQuery Growl libraries via JavaScript, then displaying notification messages on the page.

Starting URL: http://the-internet.herokuapp.com

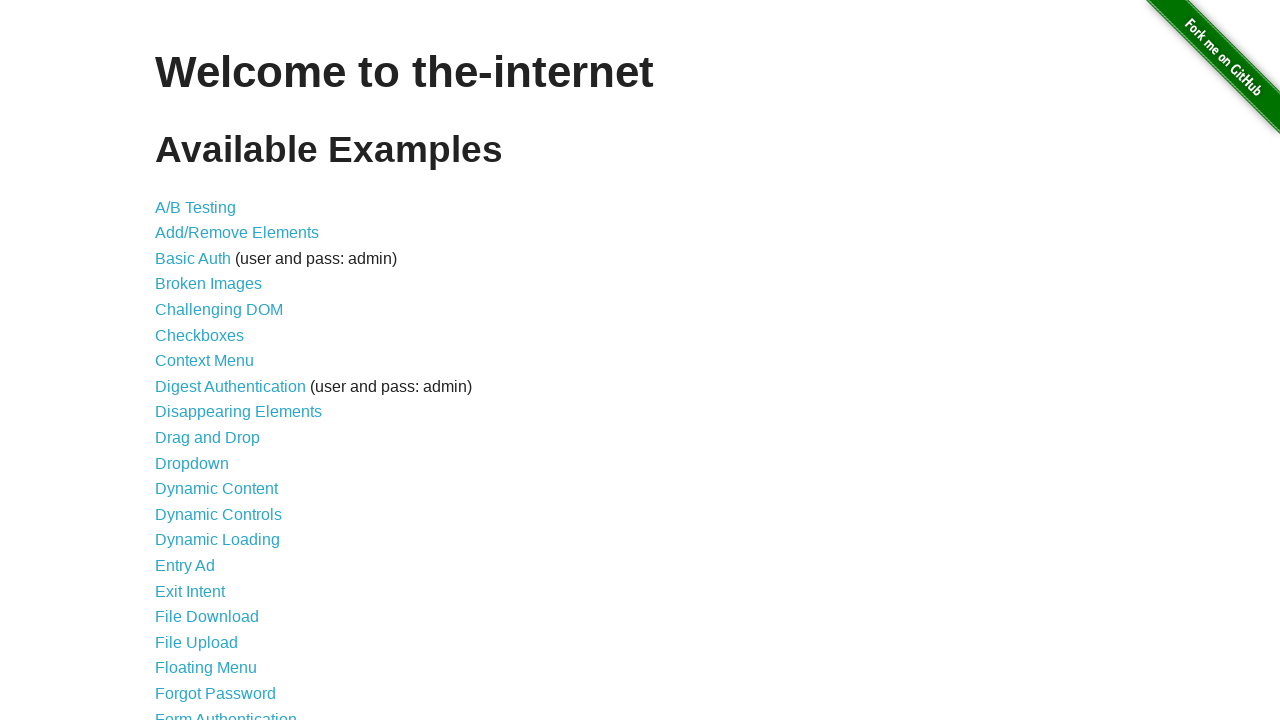

Injected jQuery library into the page
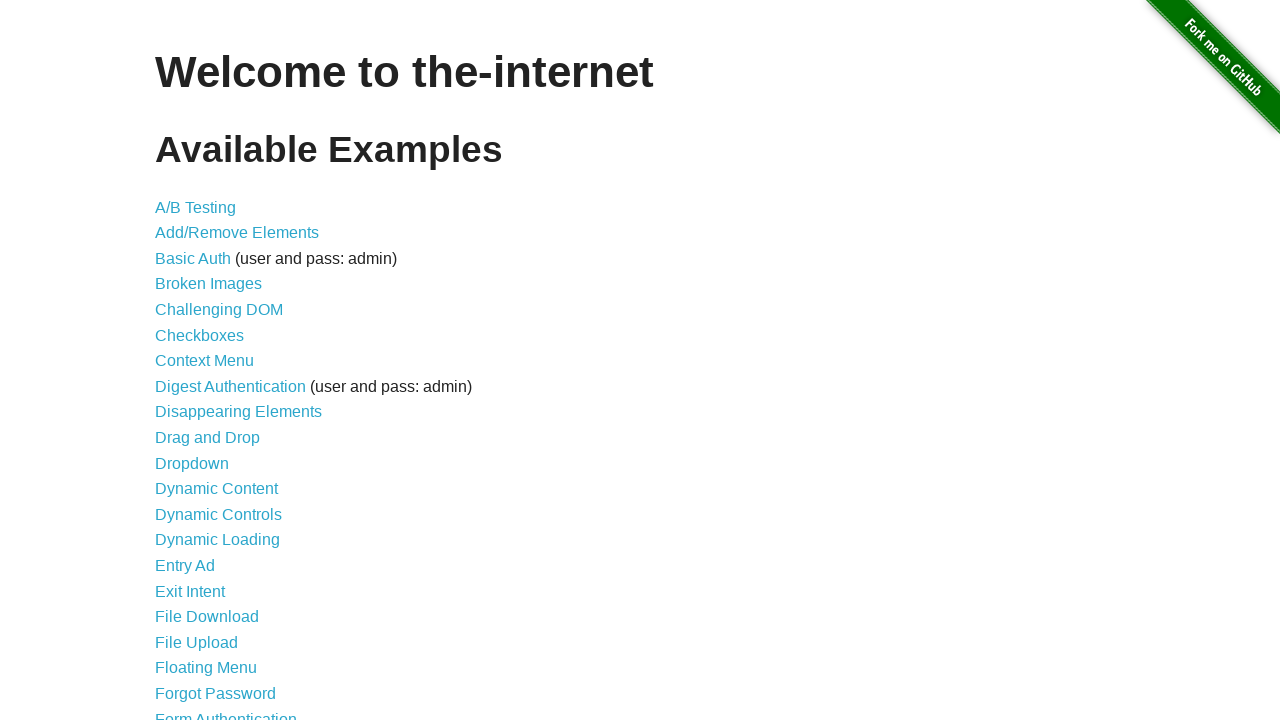

jQuery library loaded successfully
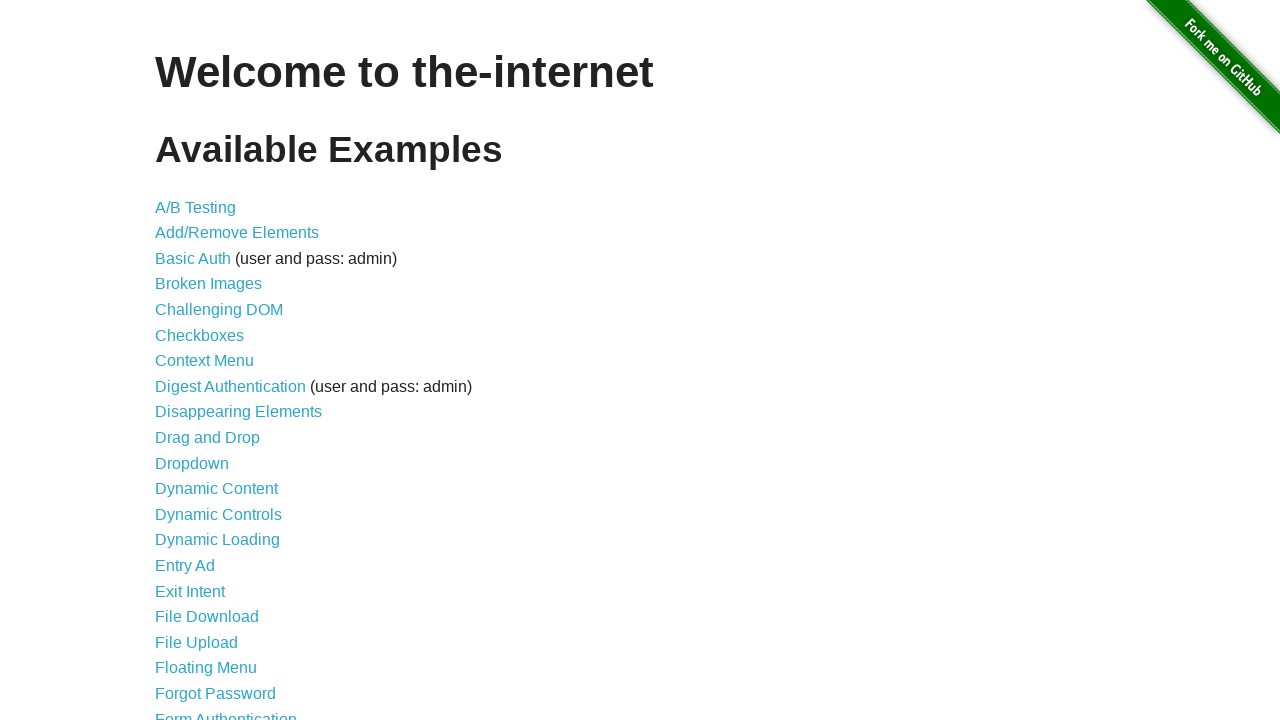

Injected jQuery Growl library into the page
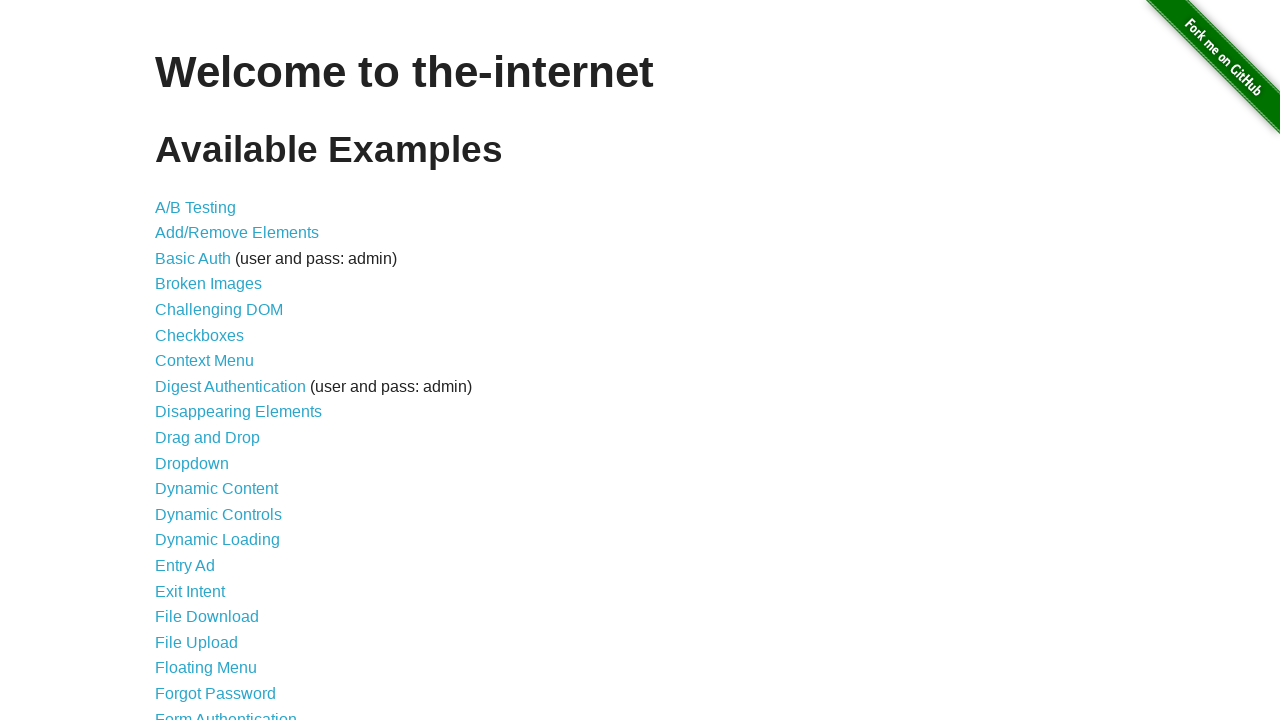

Added jQuery Growl CSS stylesheet to the page
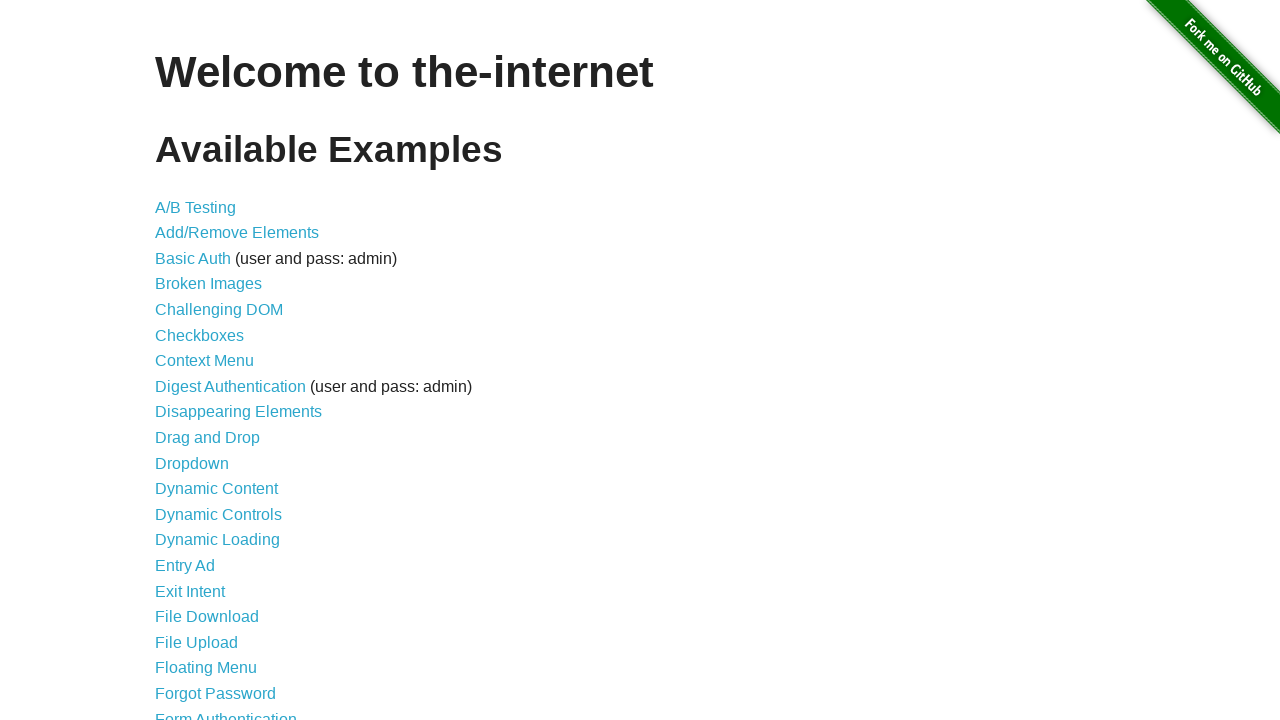

jQuery Growl library is ready to use
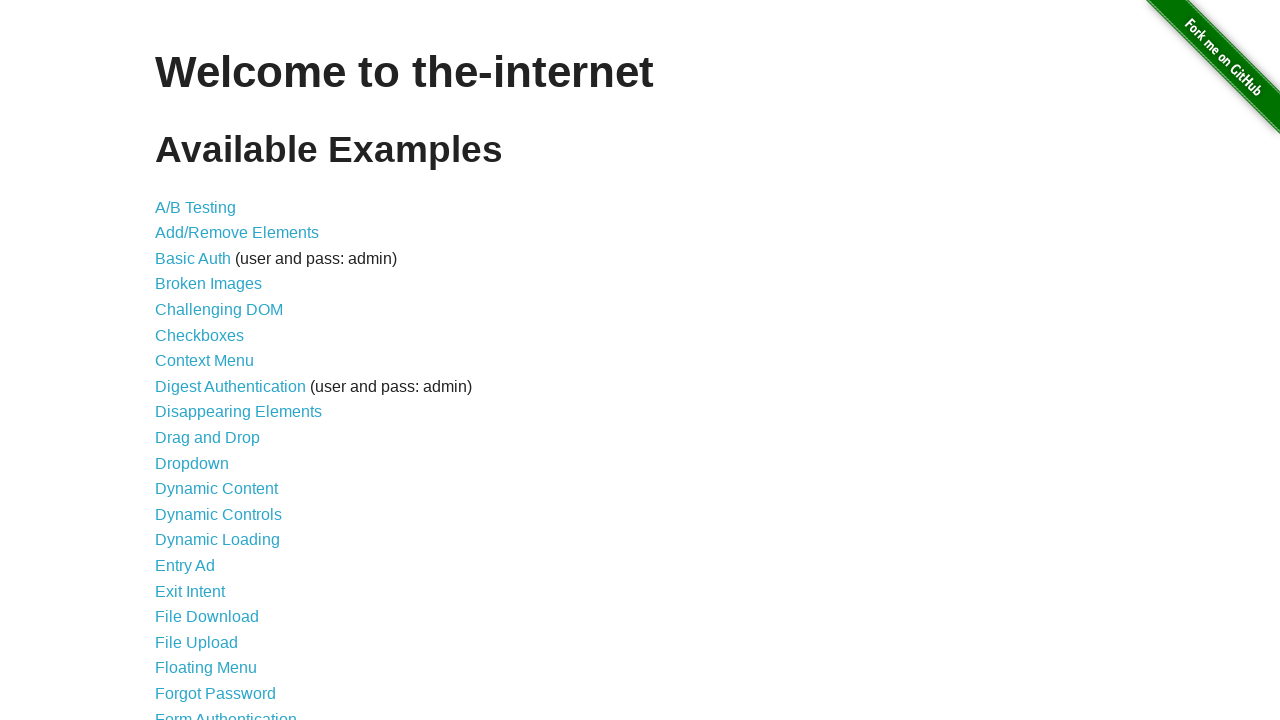

Displayed default growl notification with title 'GET' and message '/'
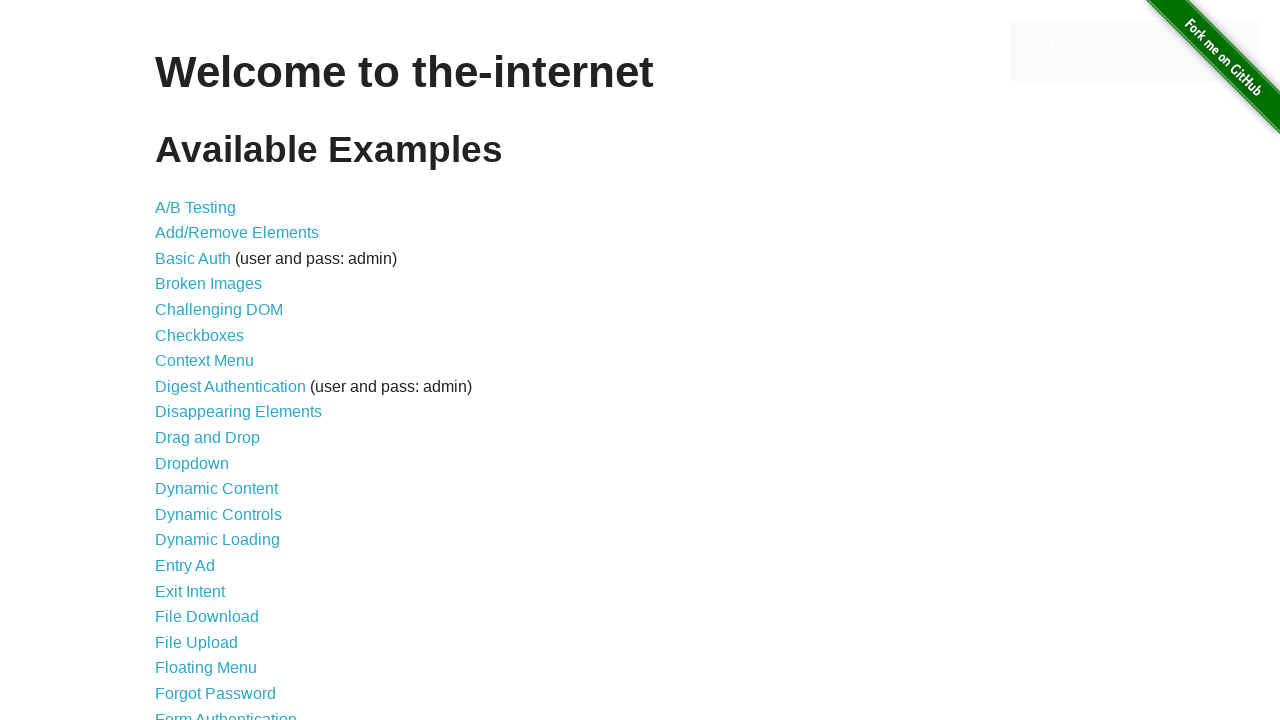

Displayed error growl notification
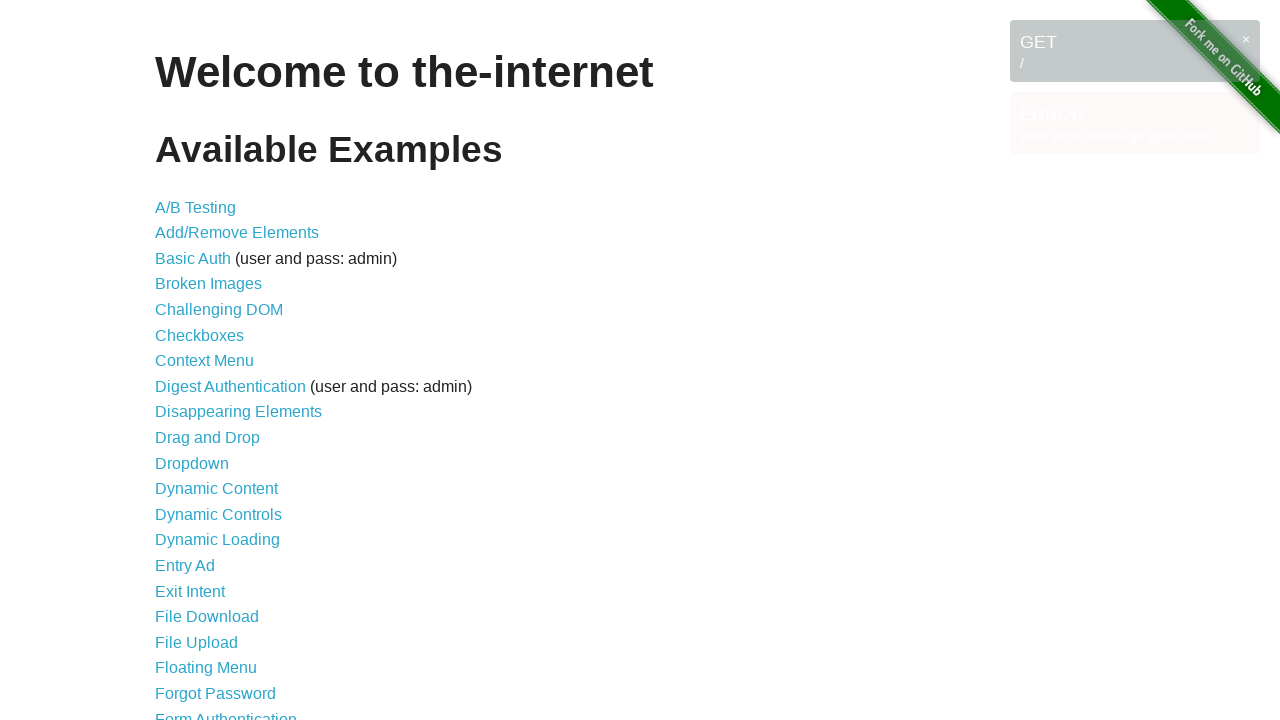

Displayed notice growl notification
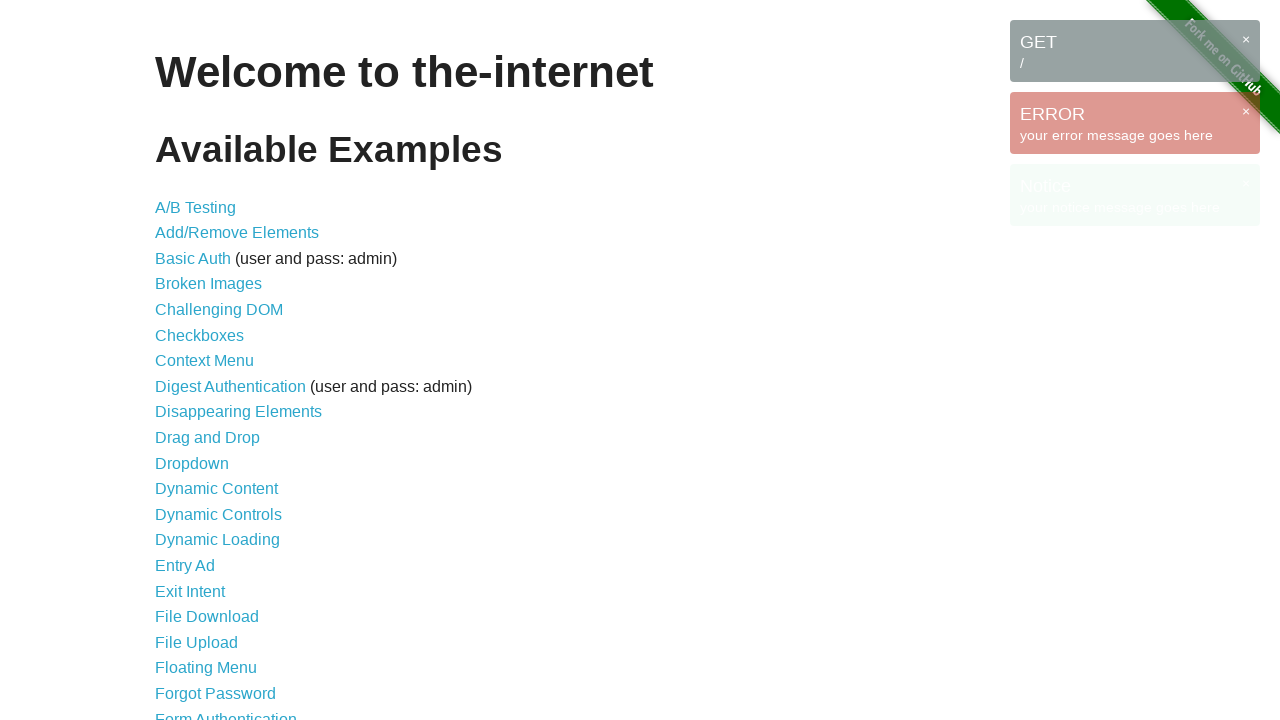

Displayed warning growl notification
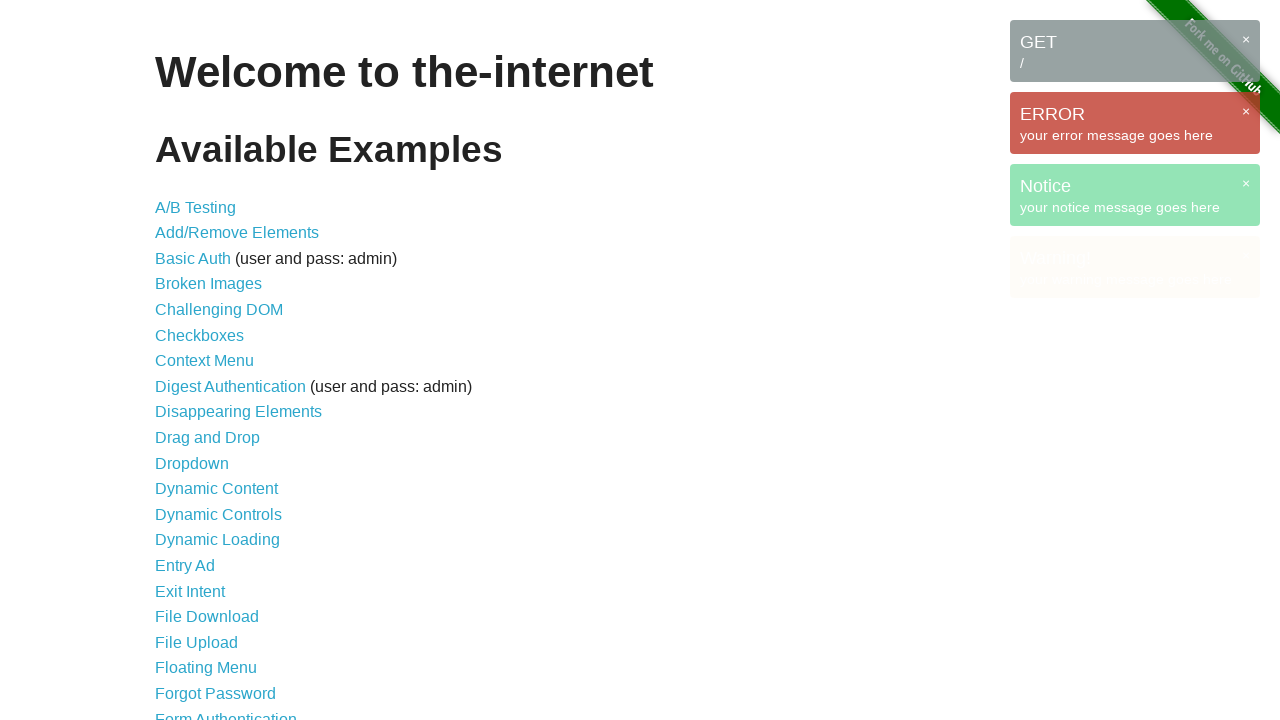

Waited 3 seconds to view all notifications
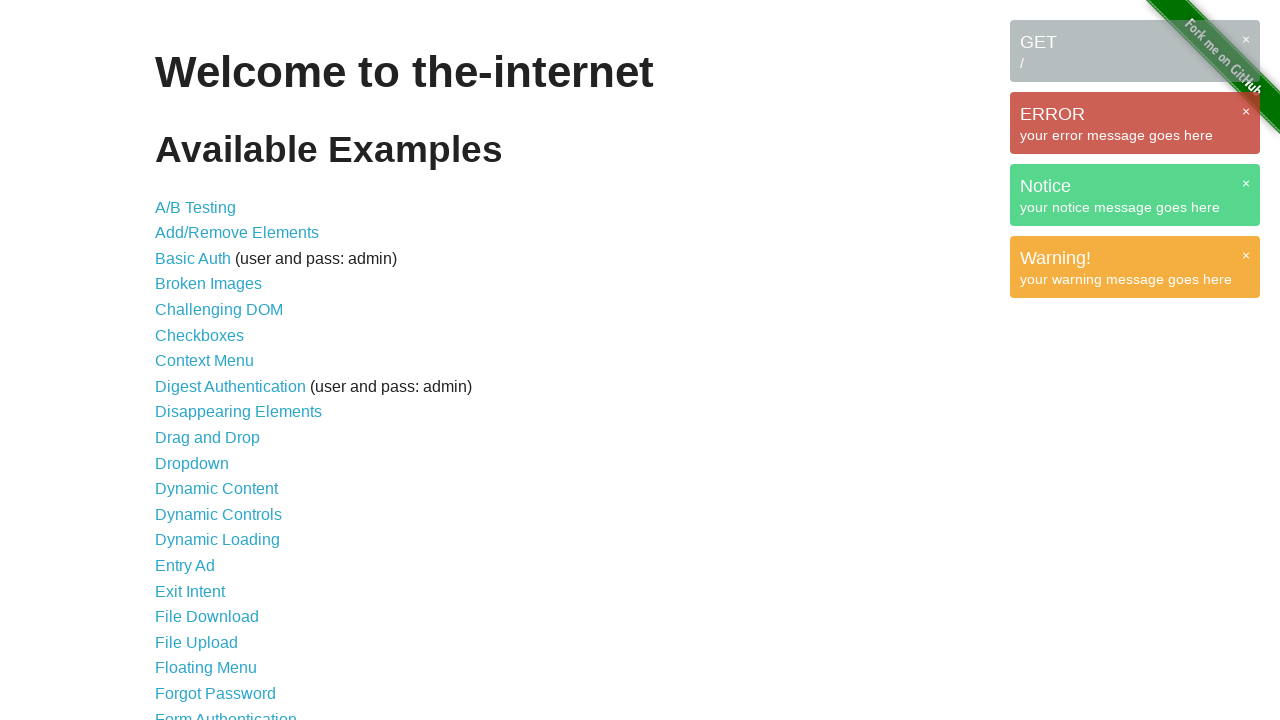

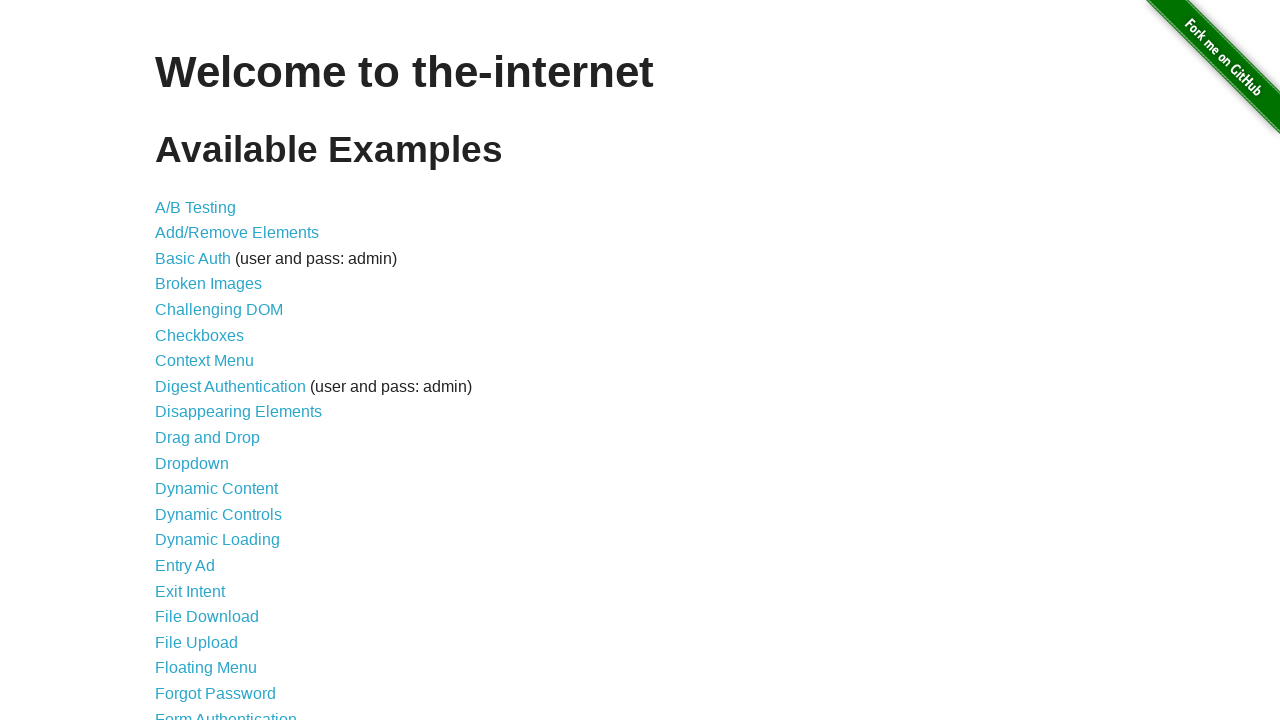